Solves a mathematical puzzle by extracting a value from an image attribute, calculating a function result, and submitting the answer along with checkbox and radio button selections

Starting URL: http://suninjuly.github.io/get_attribute.html

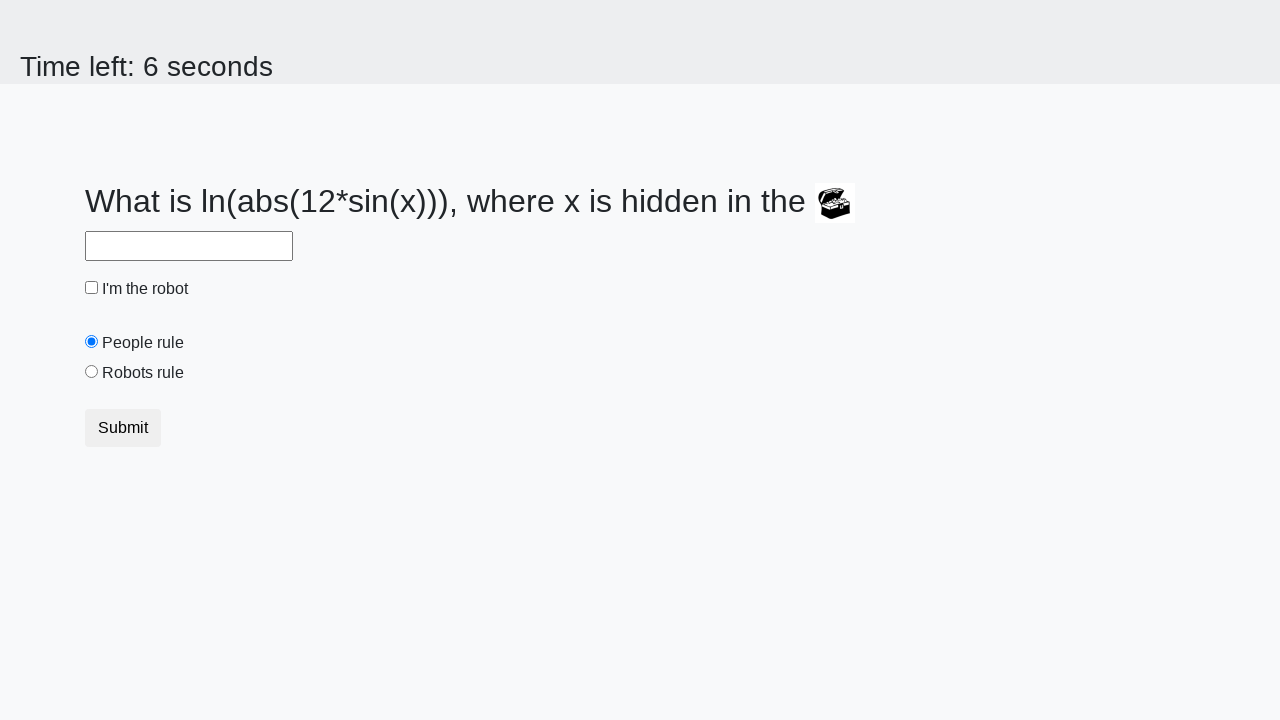

Located treasure element on page
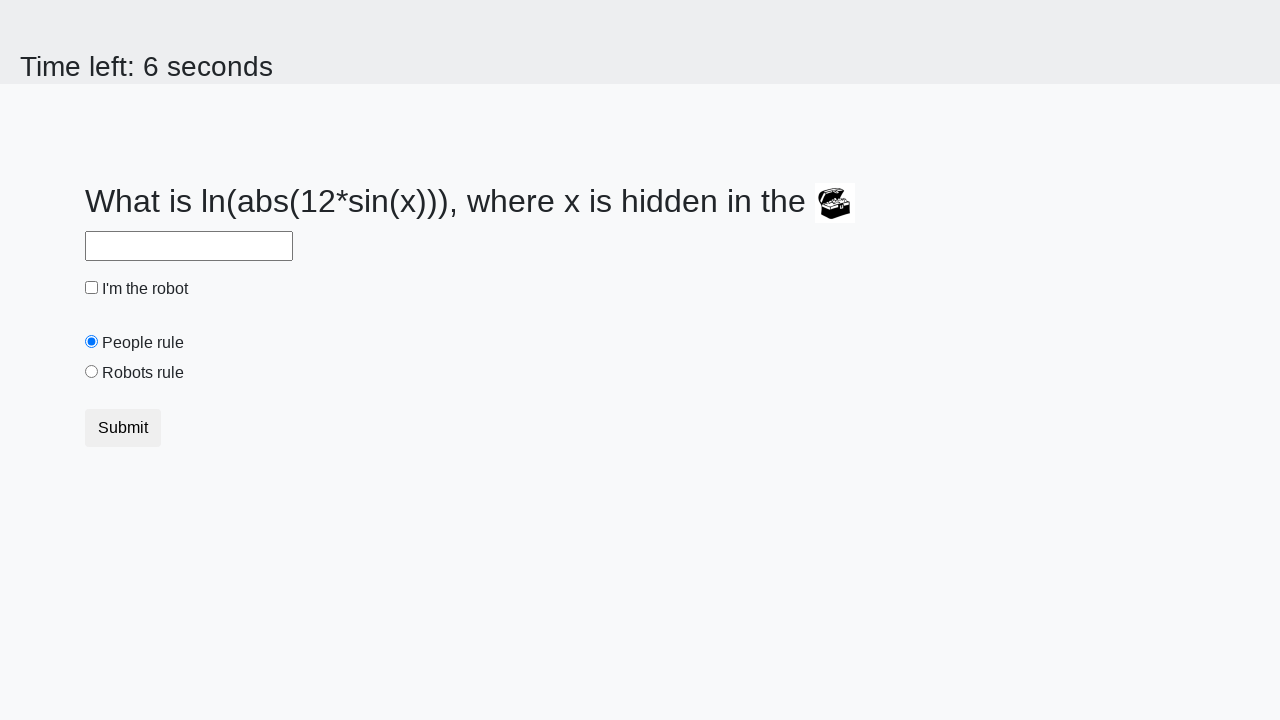

Extracted valuex attribute from treasure element: 171
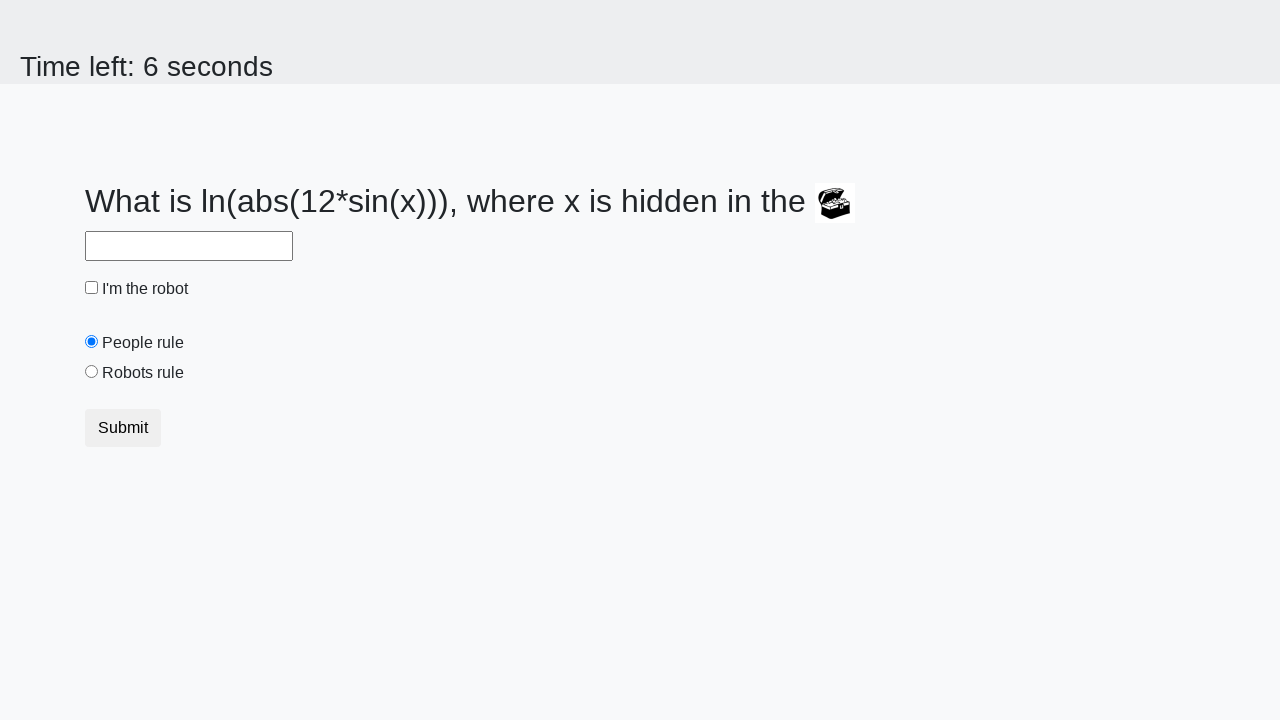

Calculated mathematical function result: 2.461219171522988
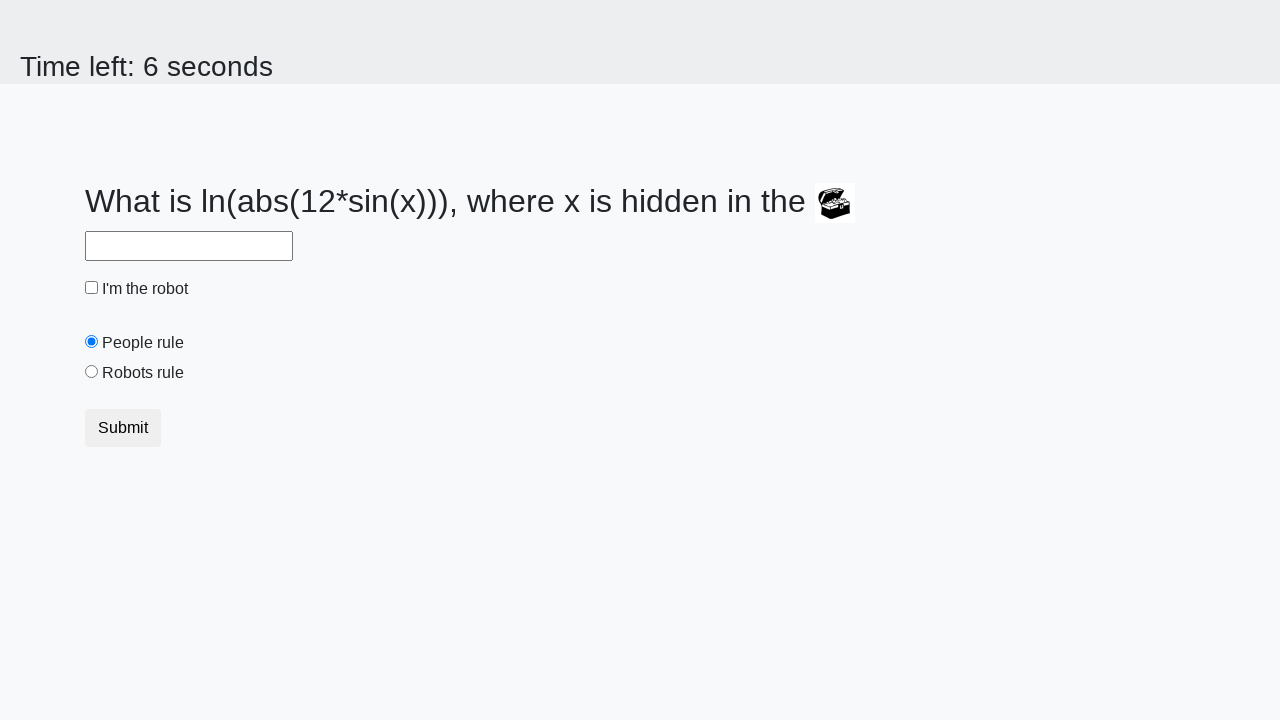

Filled answer field with calculated result: 2.461219171522988 on #answer
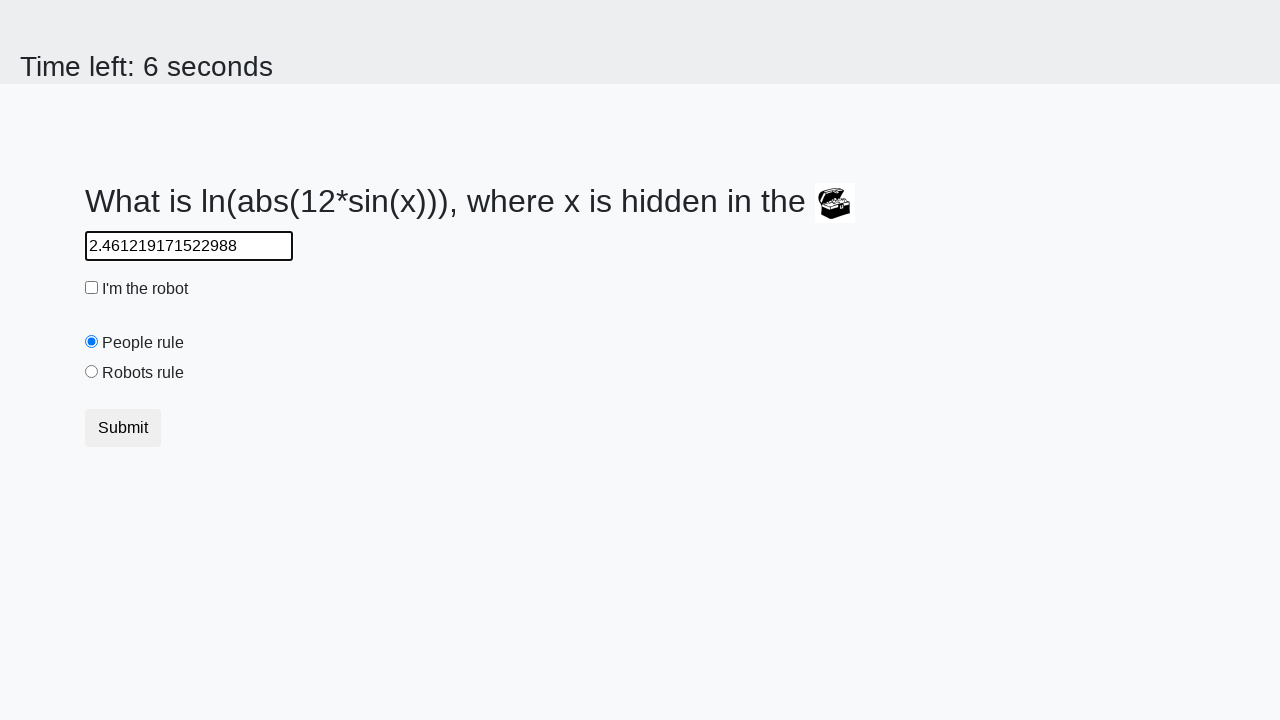

Checked the 'I'm the robot' checkbox at (92, 288) on #robotCheckbox
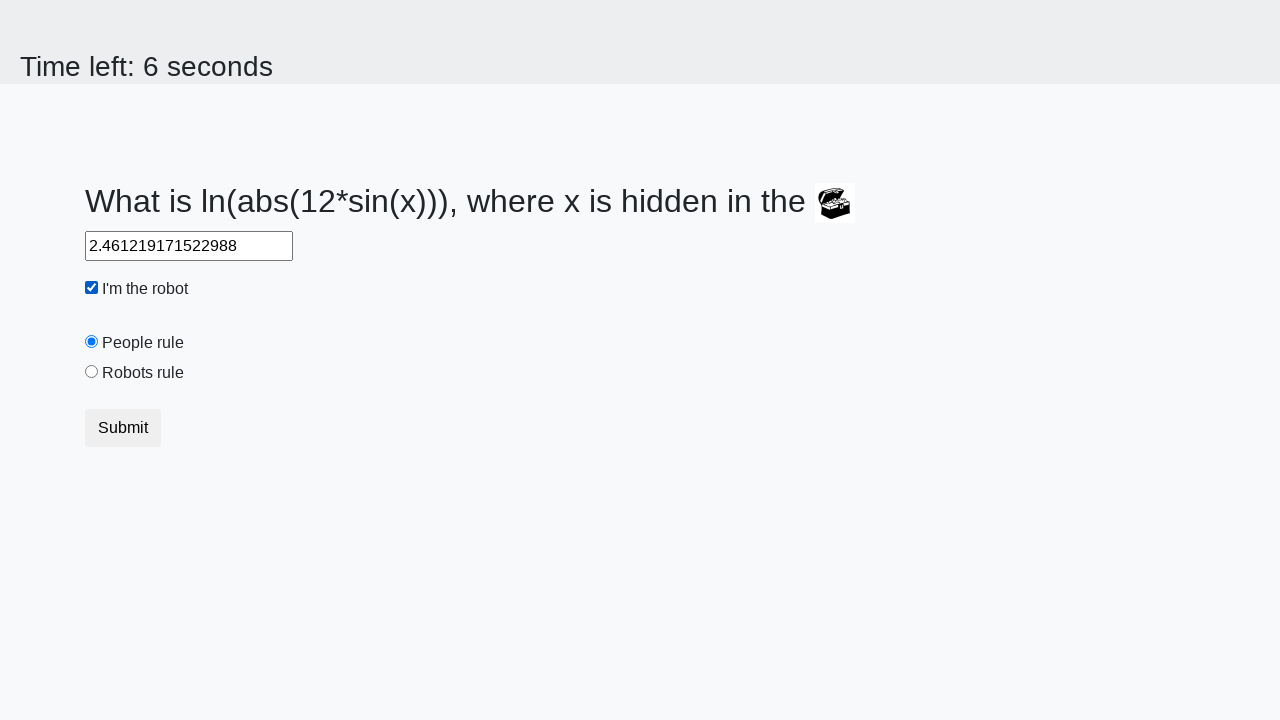

Selected 'Robots rule!' radio button at (92, 372) on #robotsRule
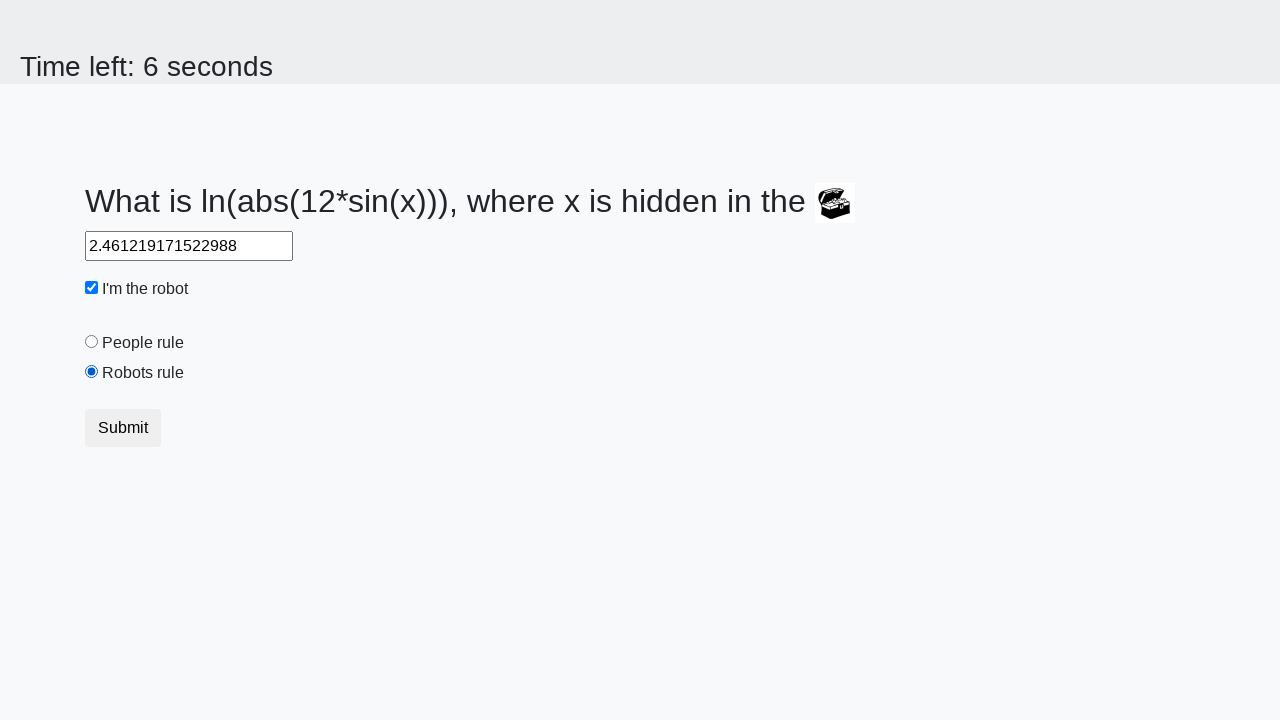

Clicked submit button to complete the form at (123, 428) on .btn-default
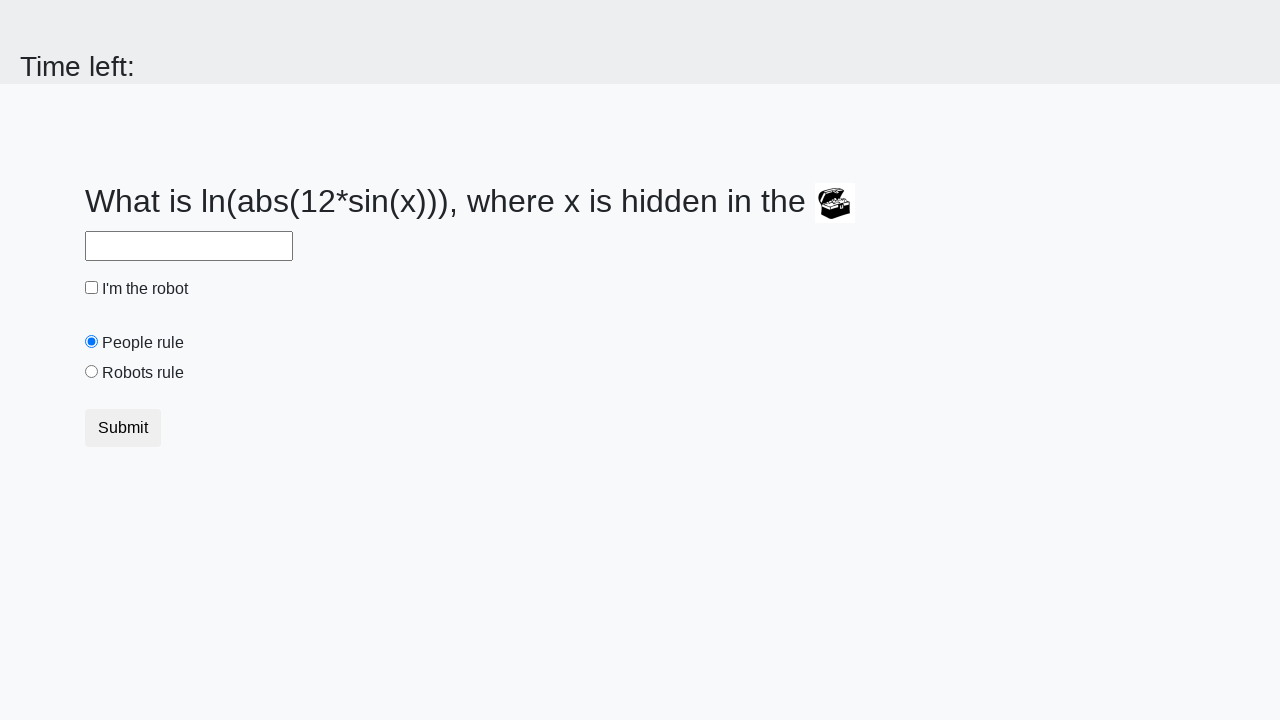

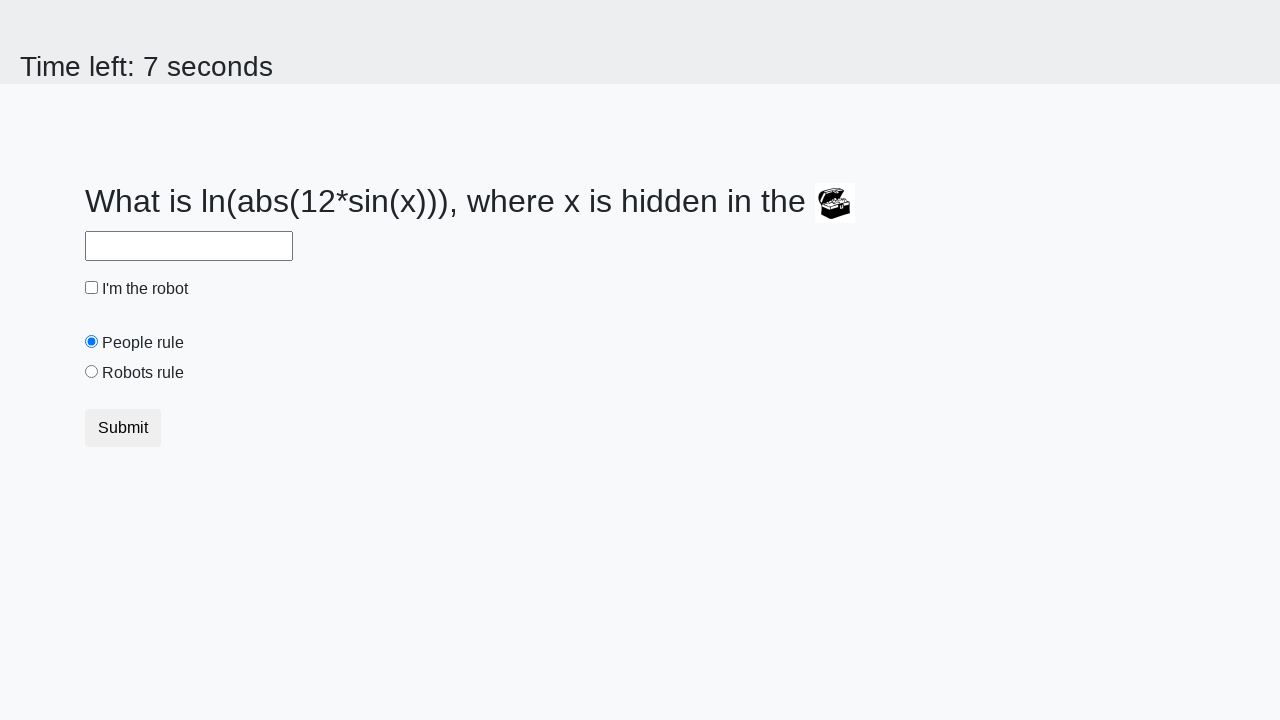